Tests form submission by clicking a link with a mathematically calculated text value, then filling out a personal information form with first name, last name, city, and country fields before submitting.

Starting URL: http://suninjuly.github.io/find_link_text

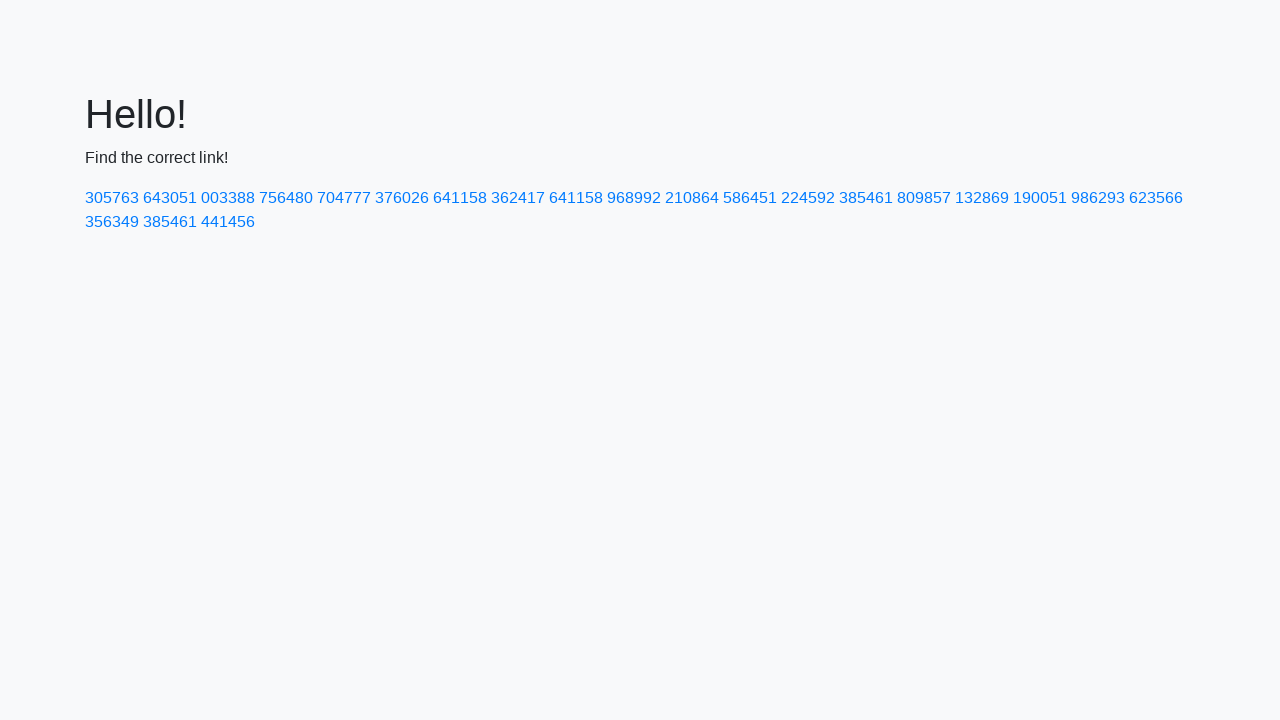

Clicked link with mathematically calculated text value '224592' at (808, 198) on a:text-is('224592')
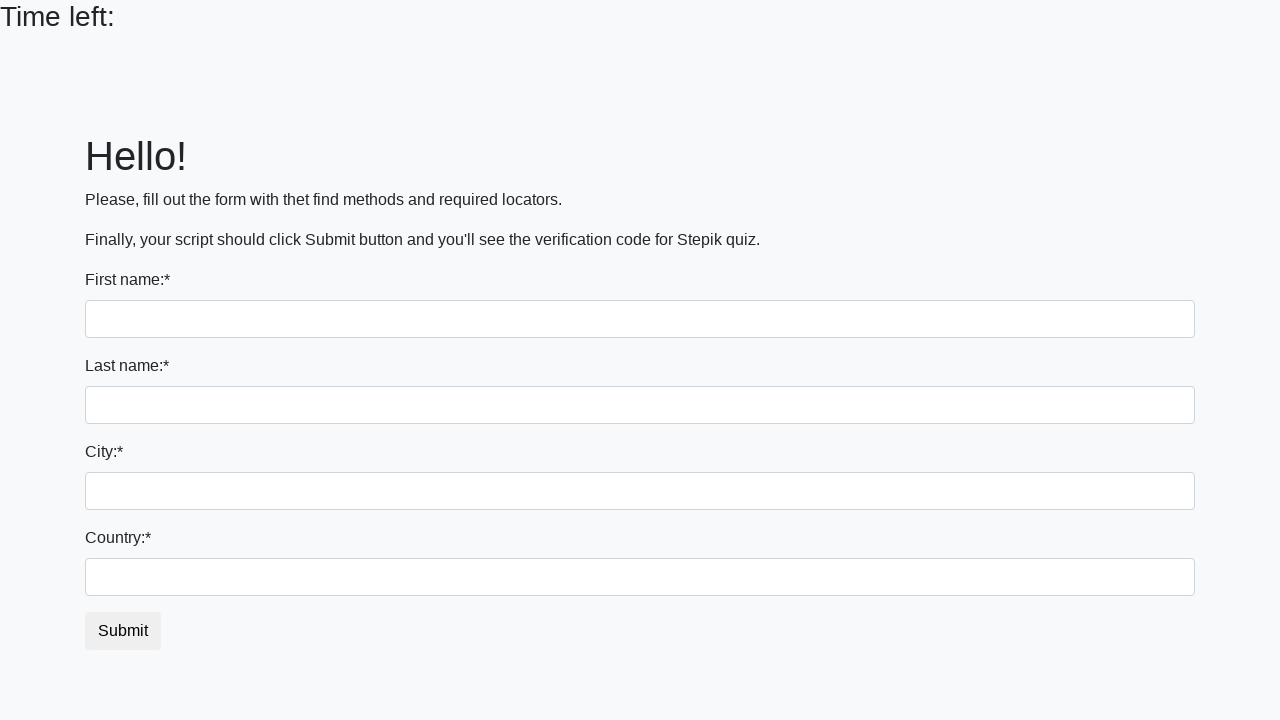

Filled first name field with 'Ivan' on input[name='first_name']
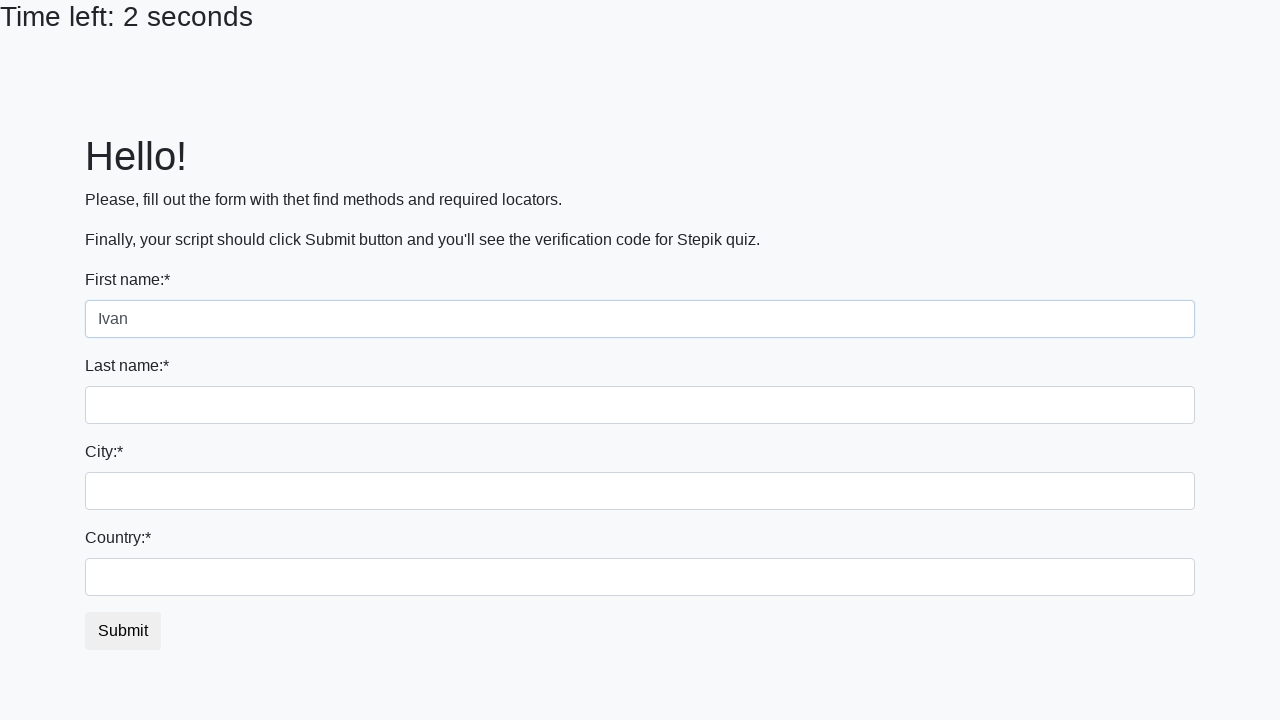

Filled last name field with 'Petrov' on input[name='last_name']
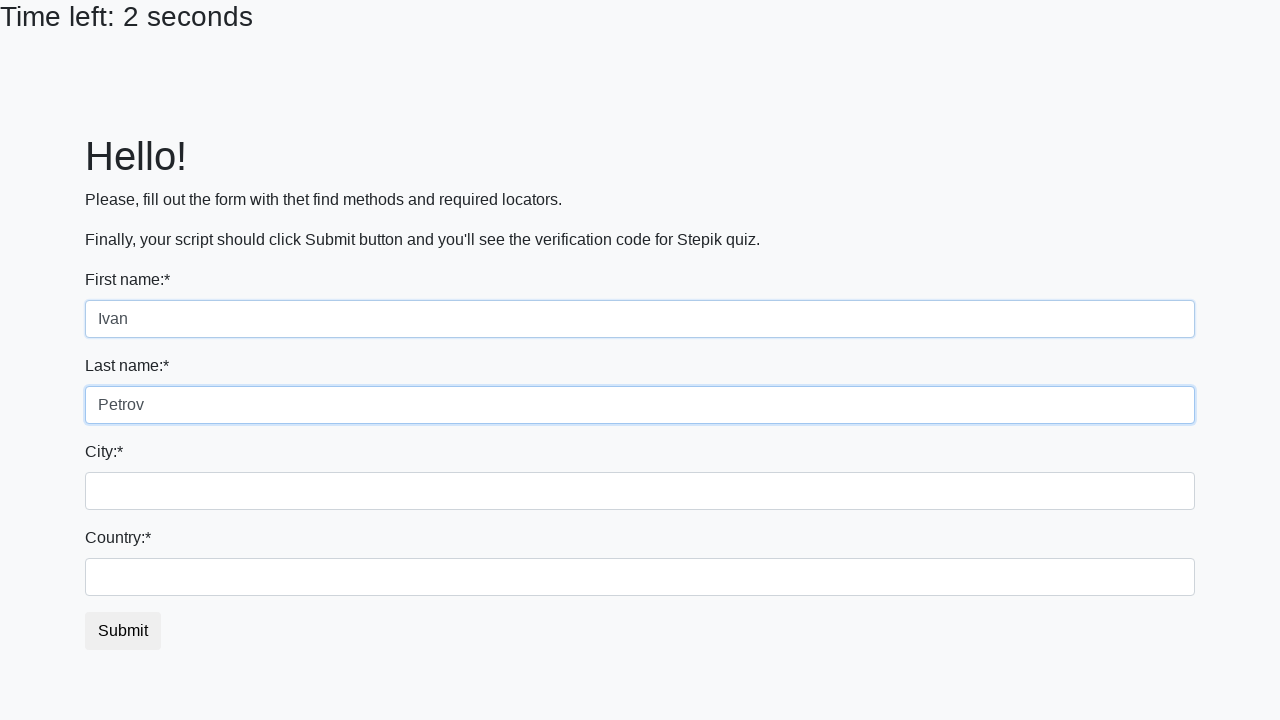

Filled city field with 'Smolensk' on .city
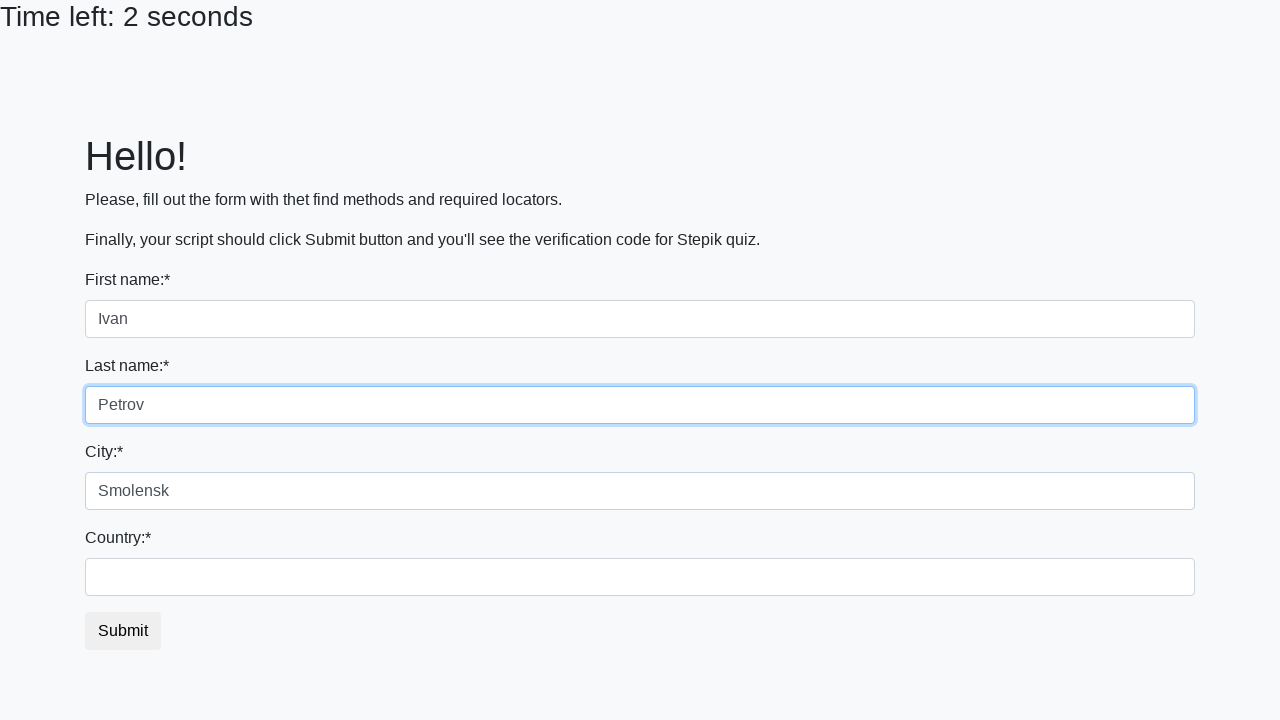

Filled country field with 'Russia' on #country
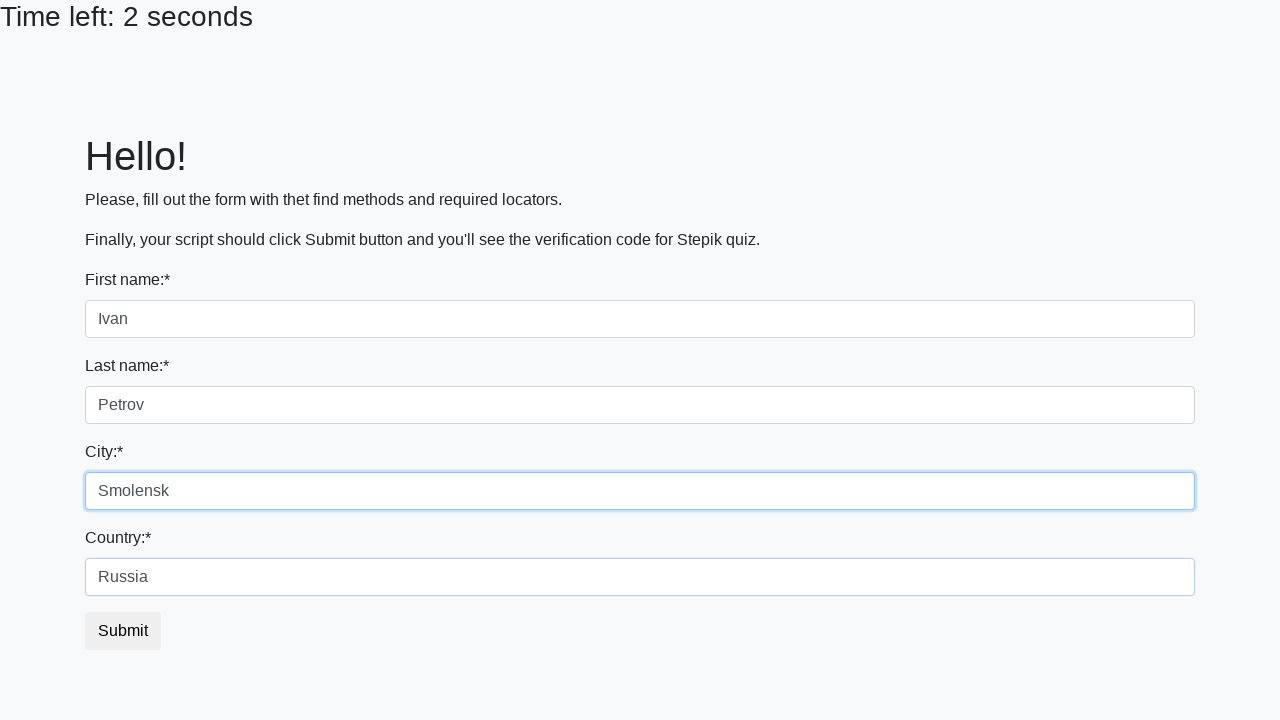

Clicked submit button to submit the form at (123, 631) on button.btn
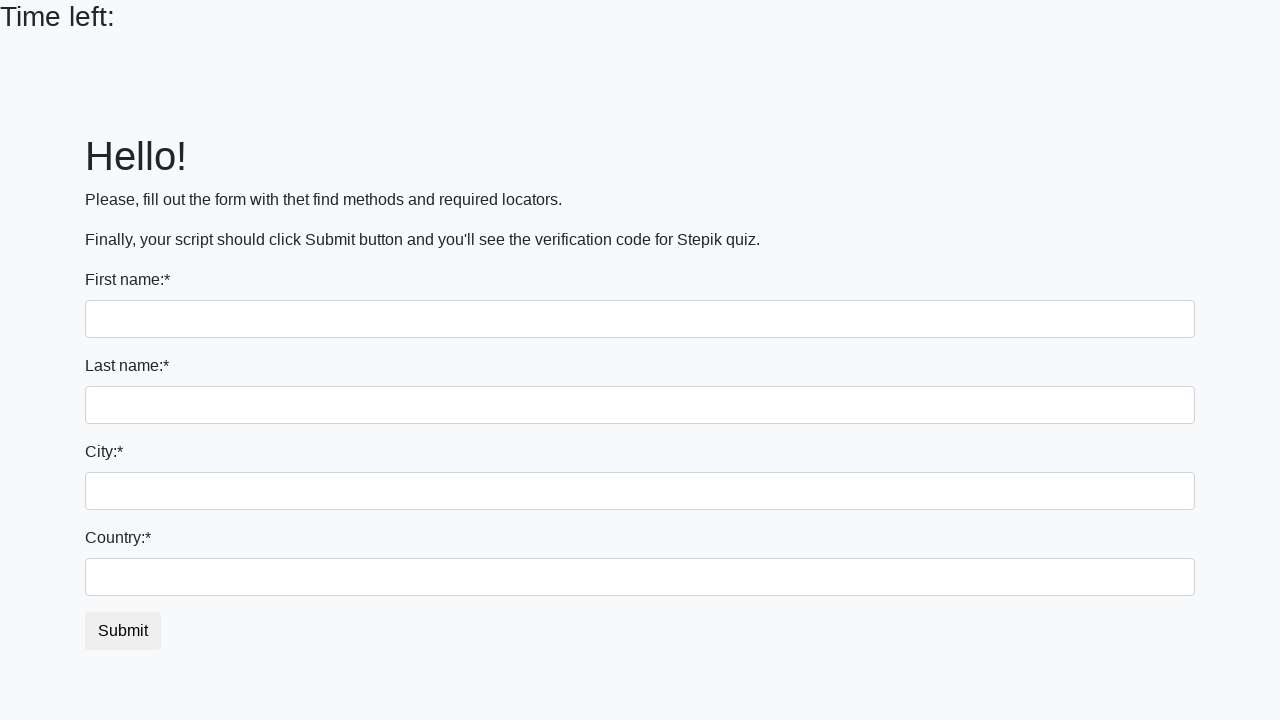

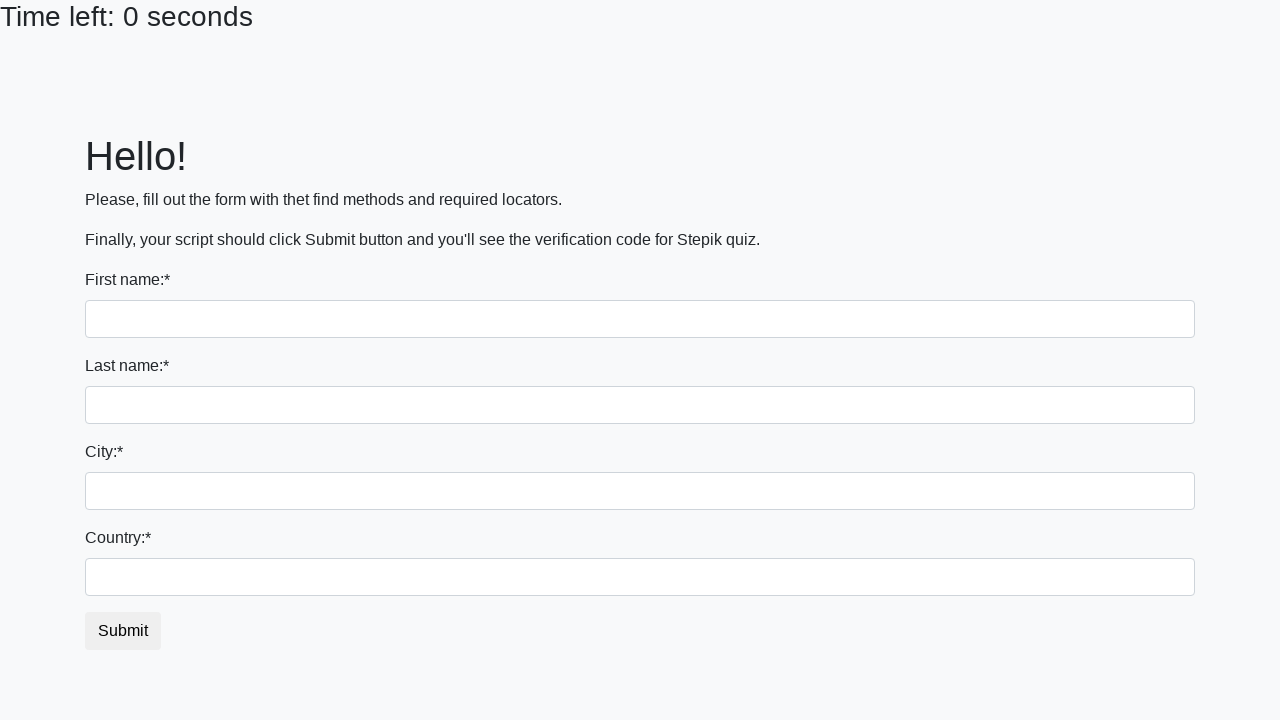